Tests a hidden division popup form by clicking "Add Customer" button, filling in customer details (name, email, product selection, message), and submitting the form.

Starting URL: https://demoapps.qspiders.com/ui/hidden?sublist=0

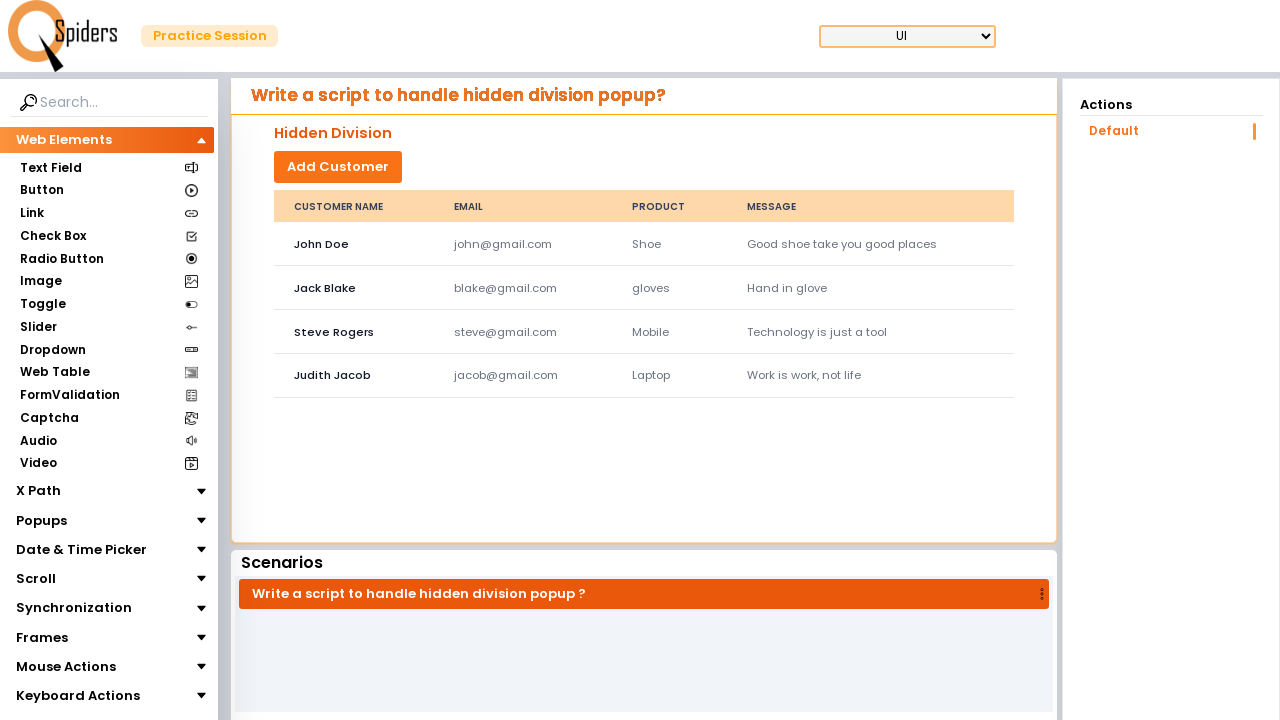

Clicked 'Add Customer' button to open hidden popup form at (338, 167) on xpath=//button[text()='Add Customer']
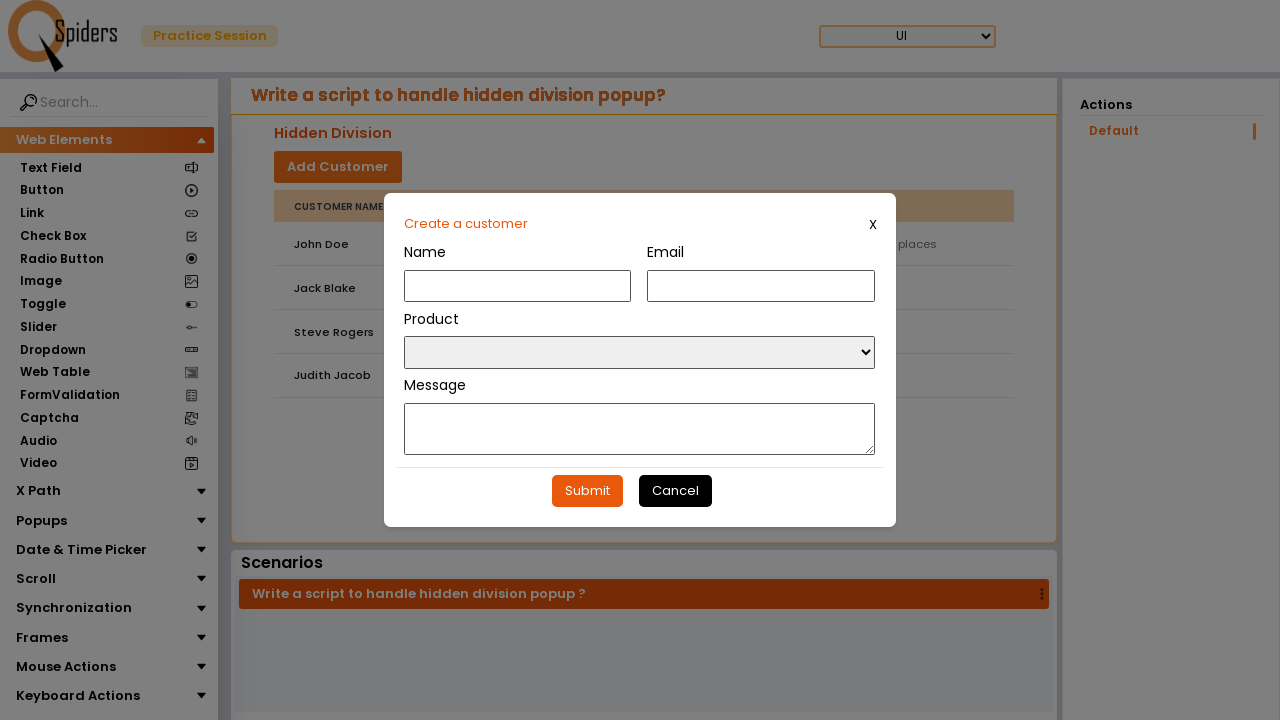

Filled customer name field with 'johnsmith' on #customerName
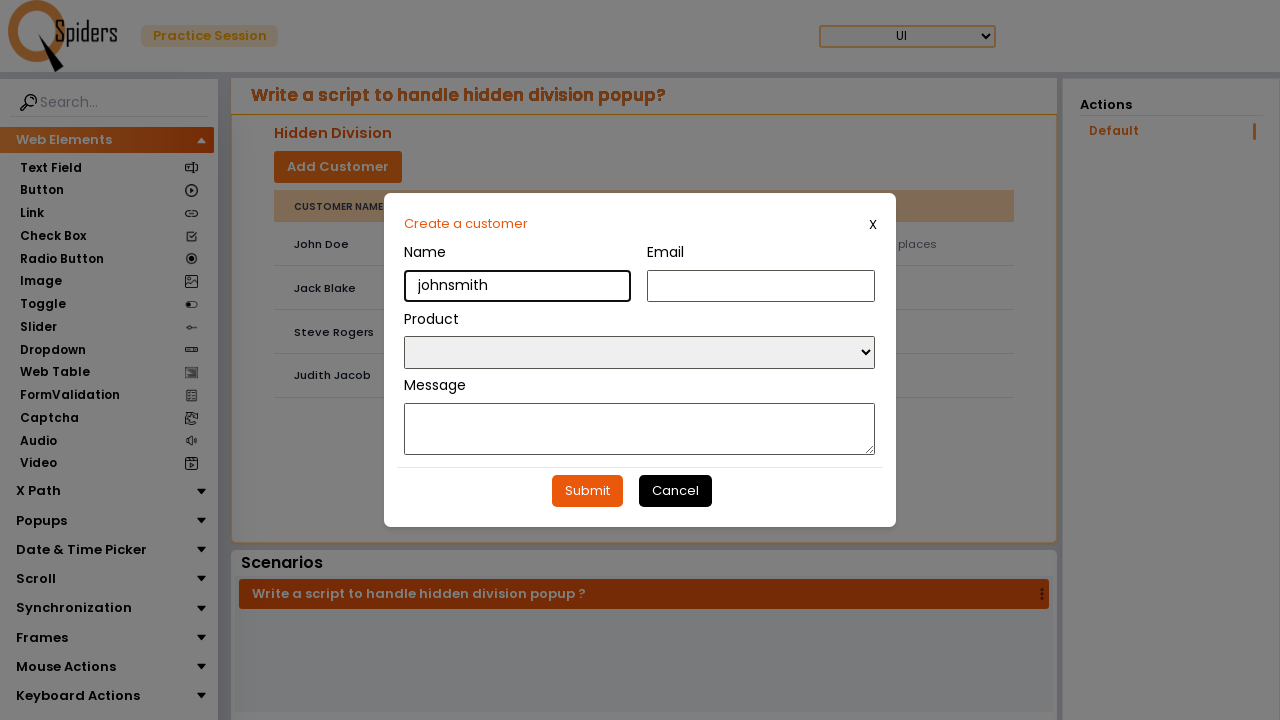

Filled customer email field with 'johnsmith@example.com' on #customerEmail
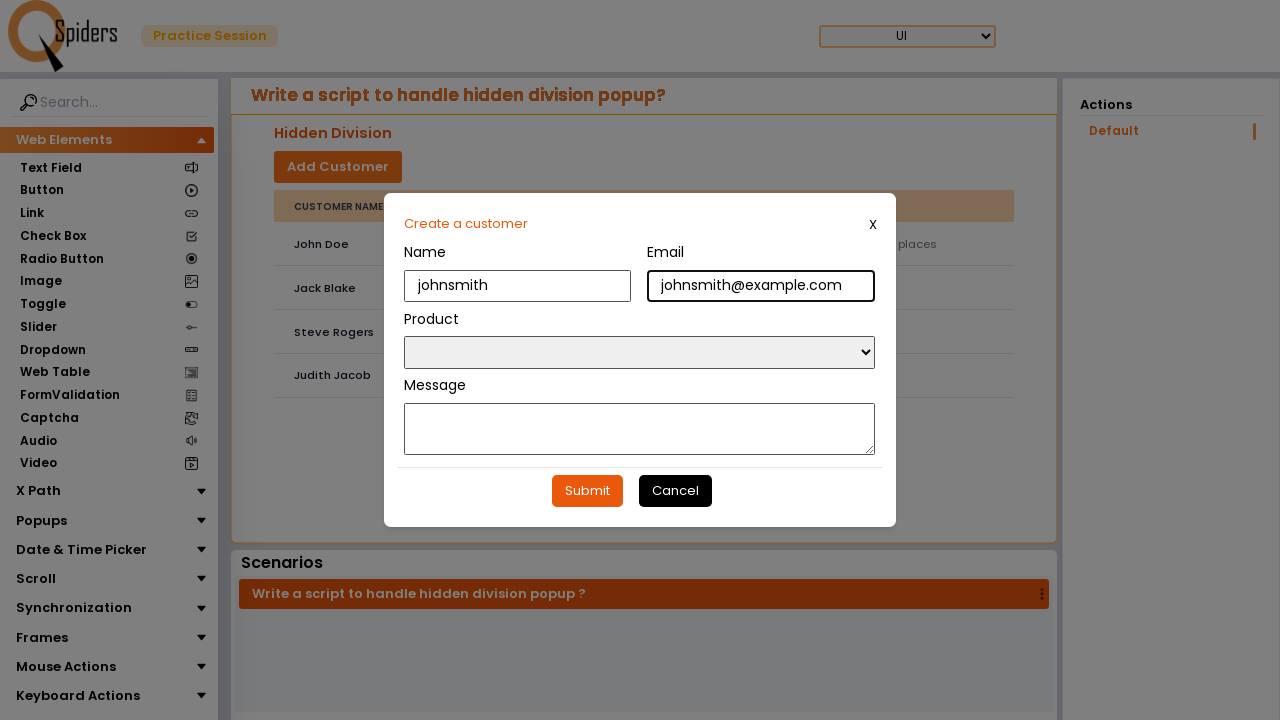

Selected product from dropdown (index 1) on #prod
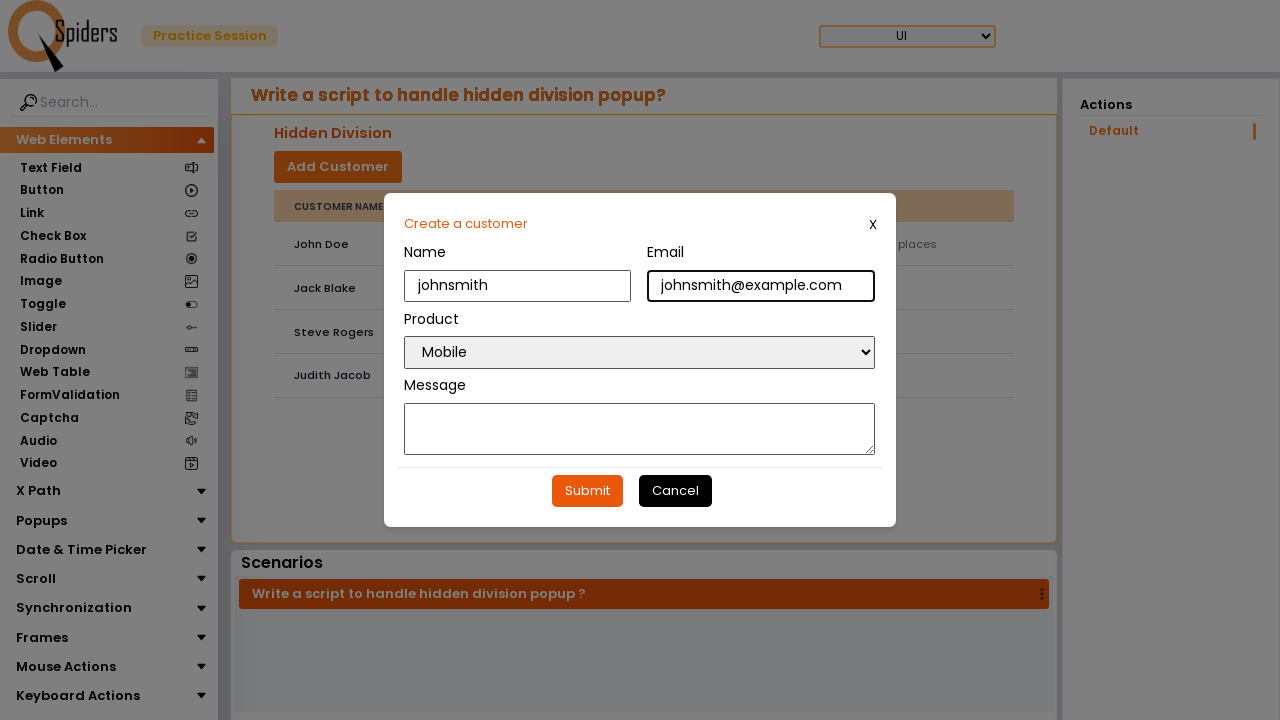

Filled message field with 'Hello, this is a test inquiry message' on #message
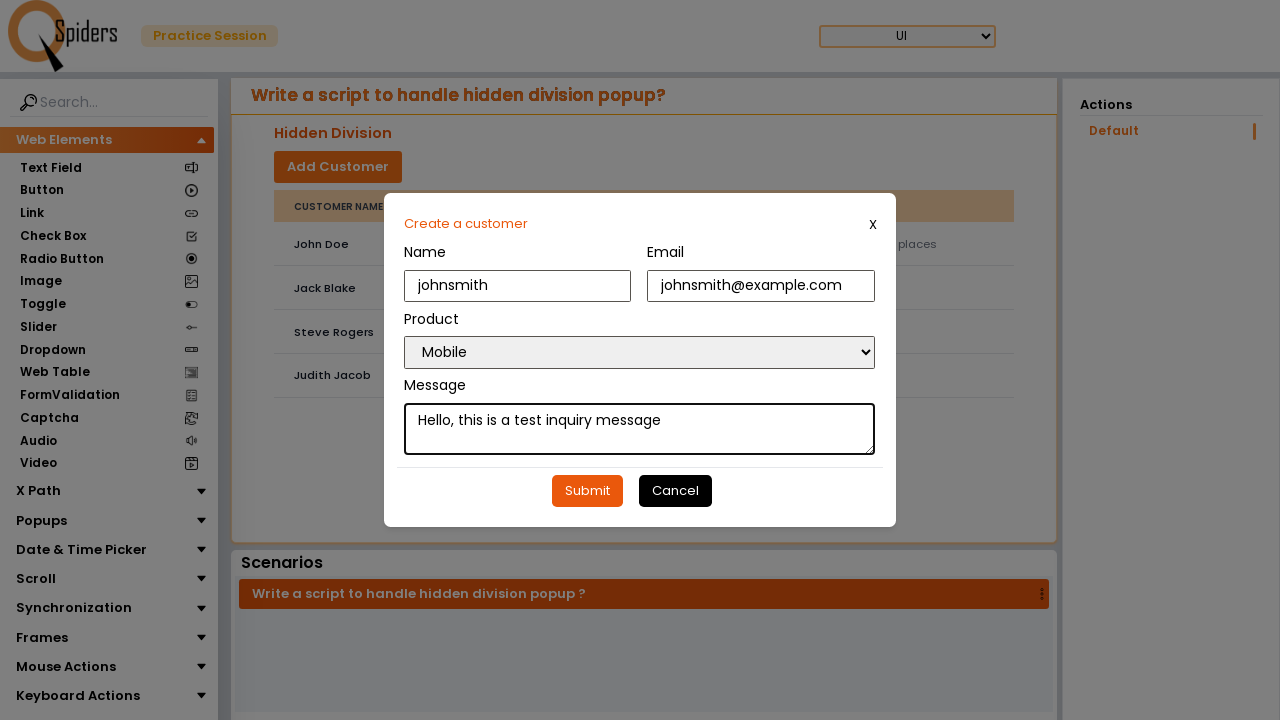

Clicked 'Submit' button to submit the customer form at (587, 491) on xpath=//button[text()='Submit']
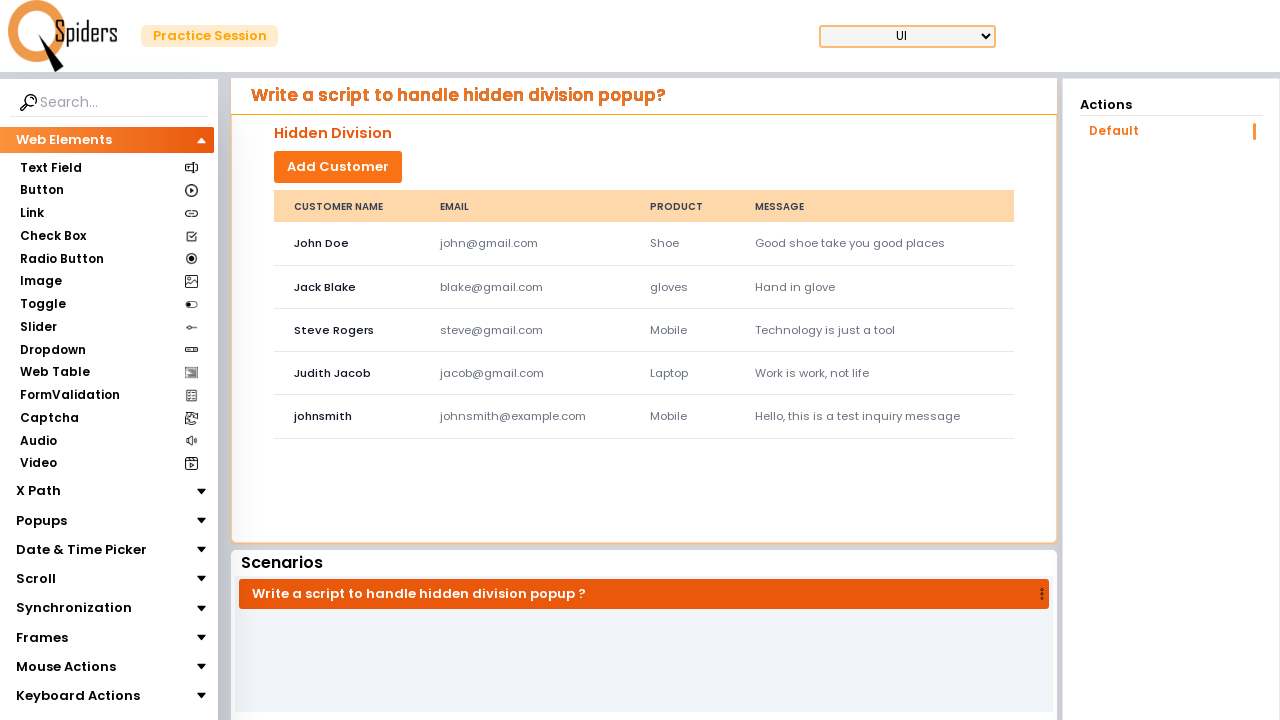

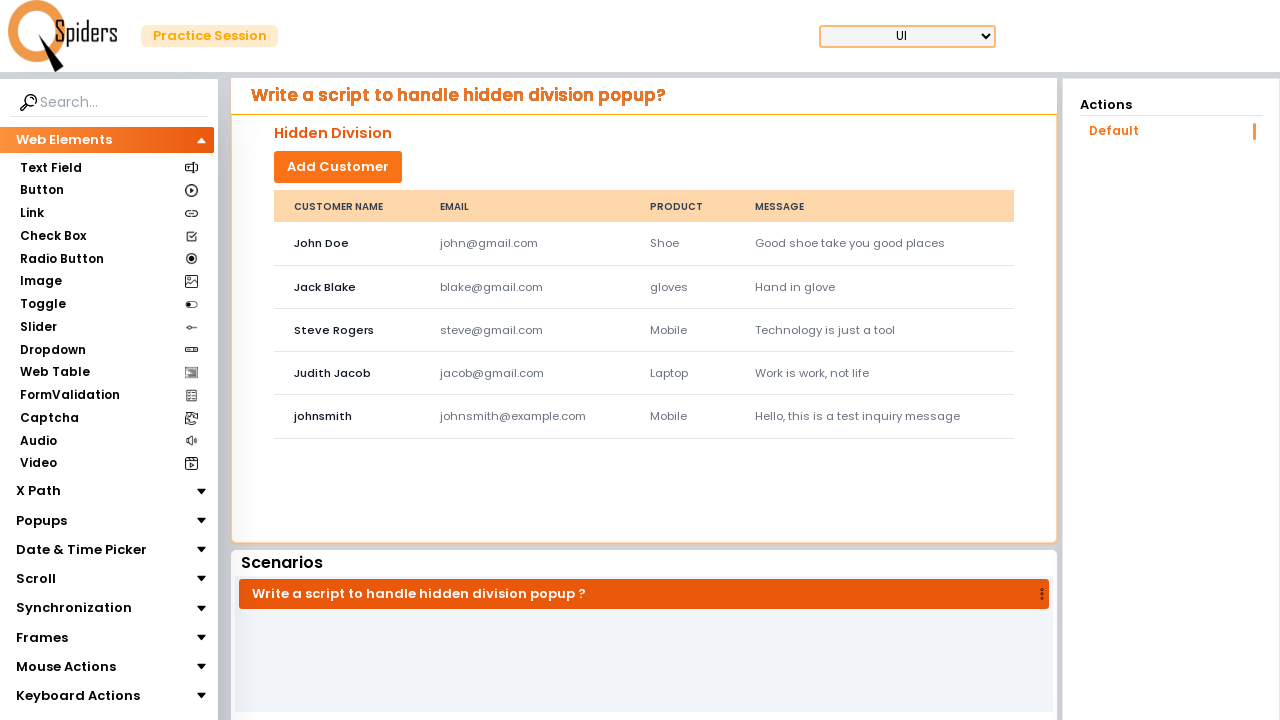